Tests the GlobalsQA demo banking application by selecting a customer from the dropdown, logging in, and navigating through logout and home buttons on the interface.

Starting URL: https://www.globalsqa.com/angularJs-protractor/BankingProject/#/login

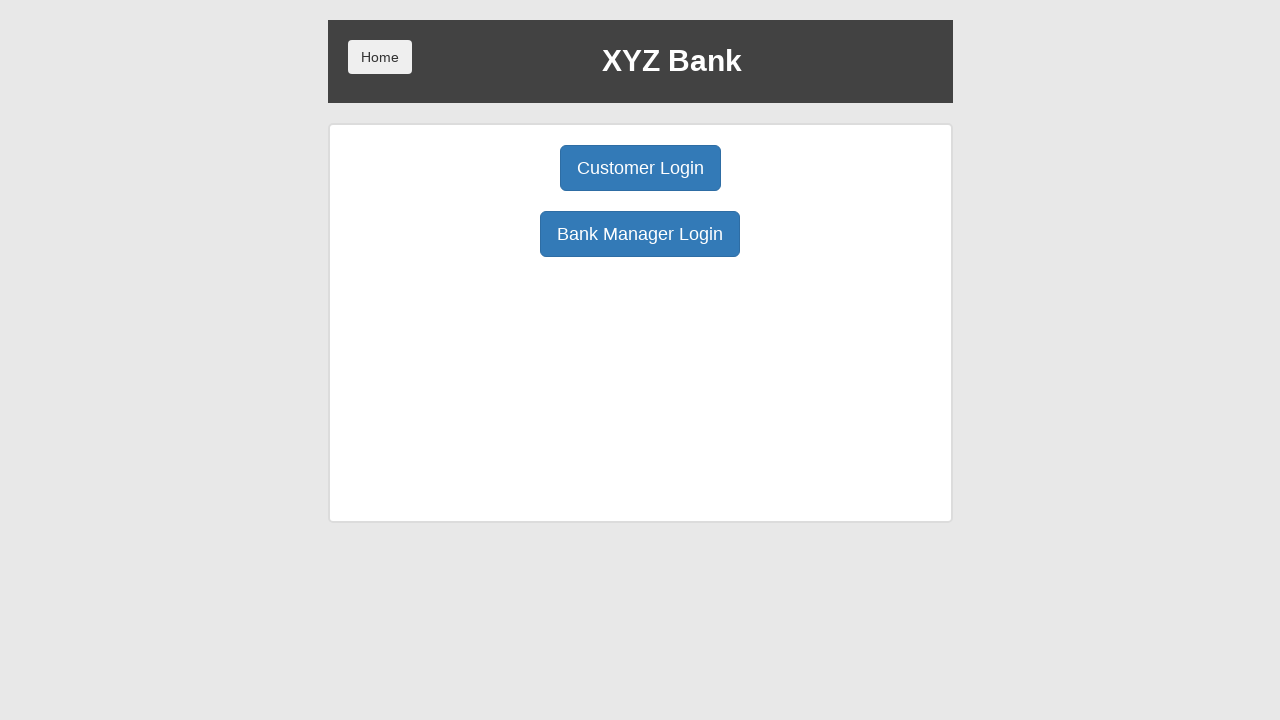

Waited for page to load with networkidle state
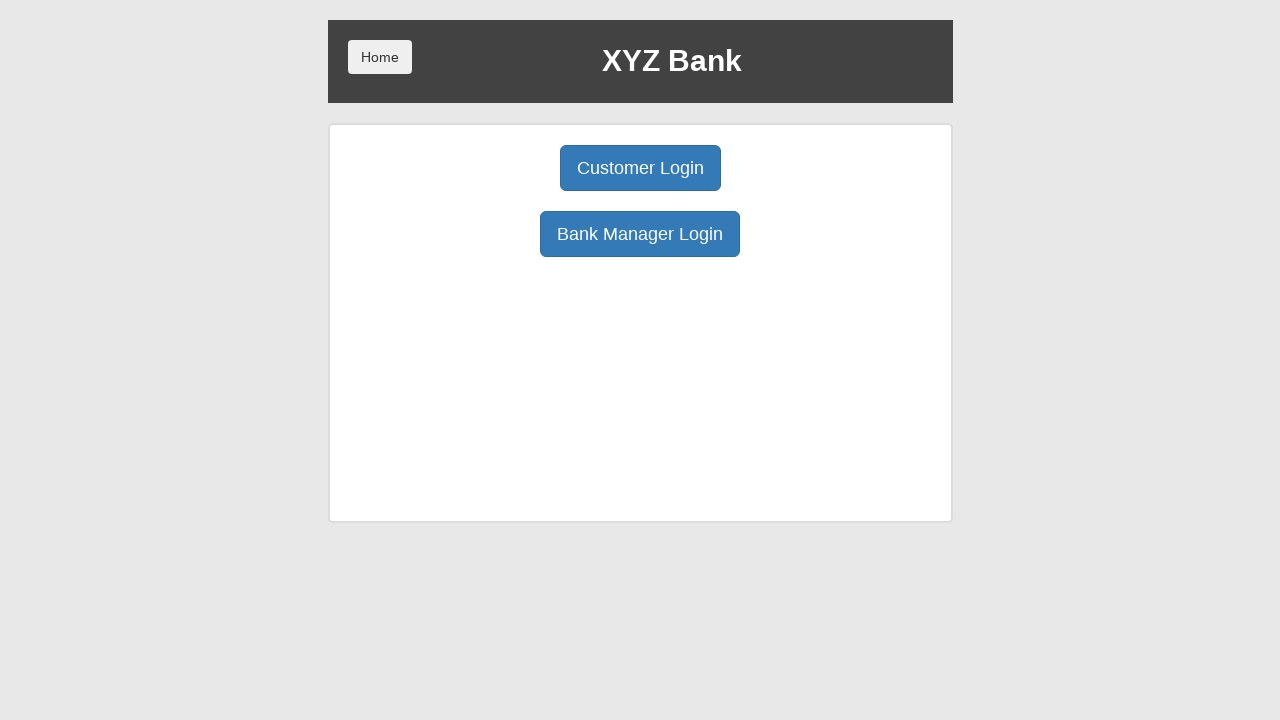

Clicked Customer Login button at (640, 168) on button:has-text('Customer Login')
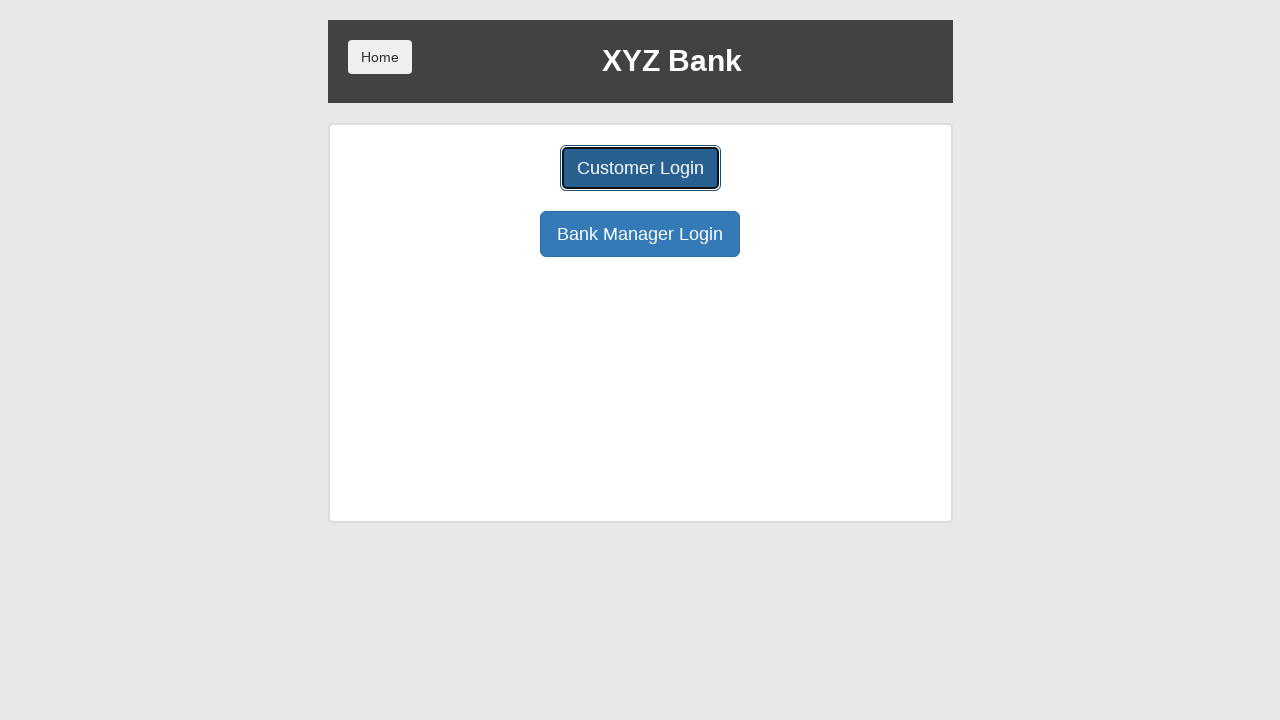

Customer selection dropdown appeared
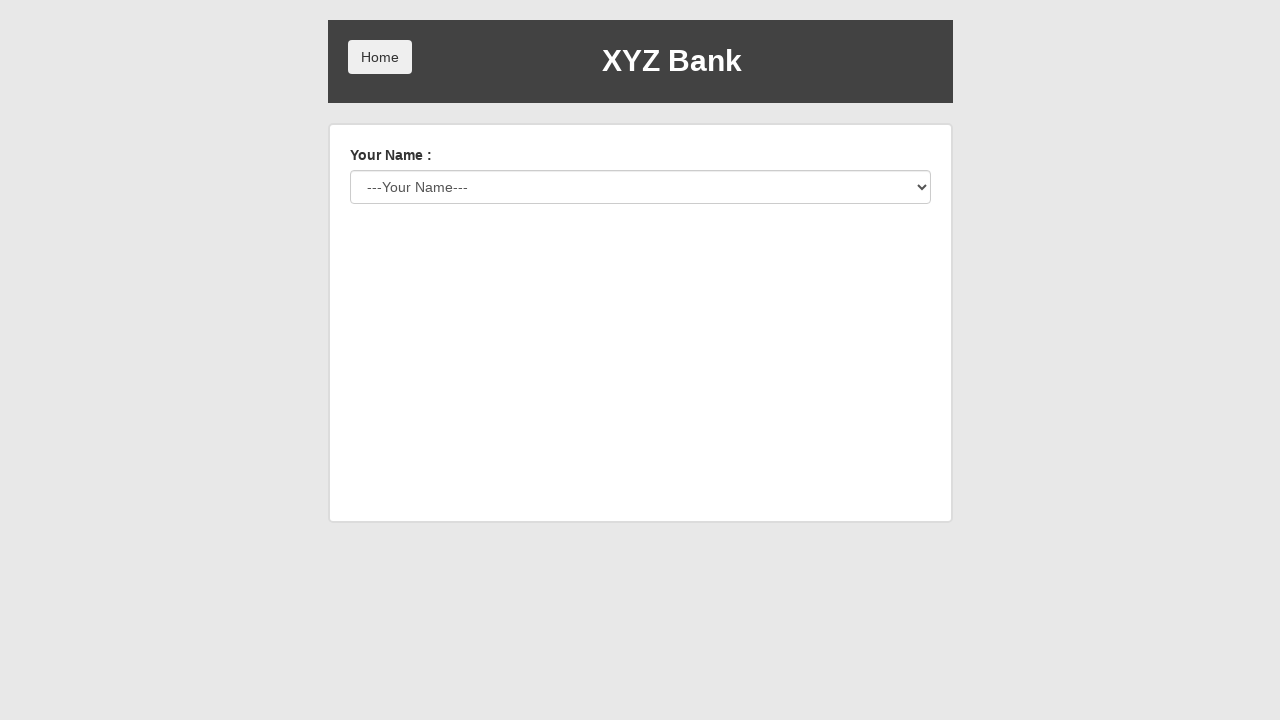

Clicked on customer dropdown to open it at (640, 187) on select
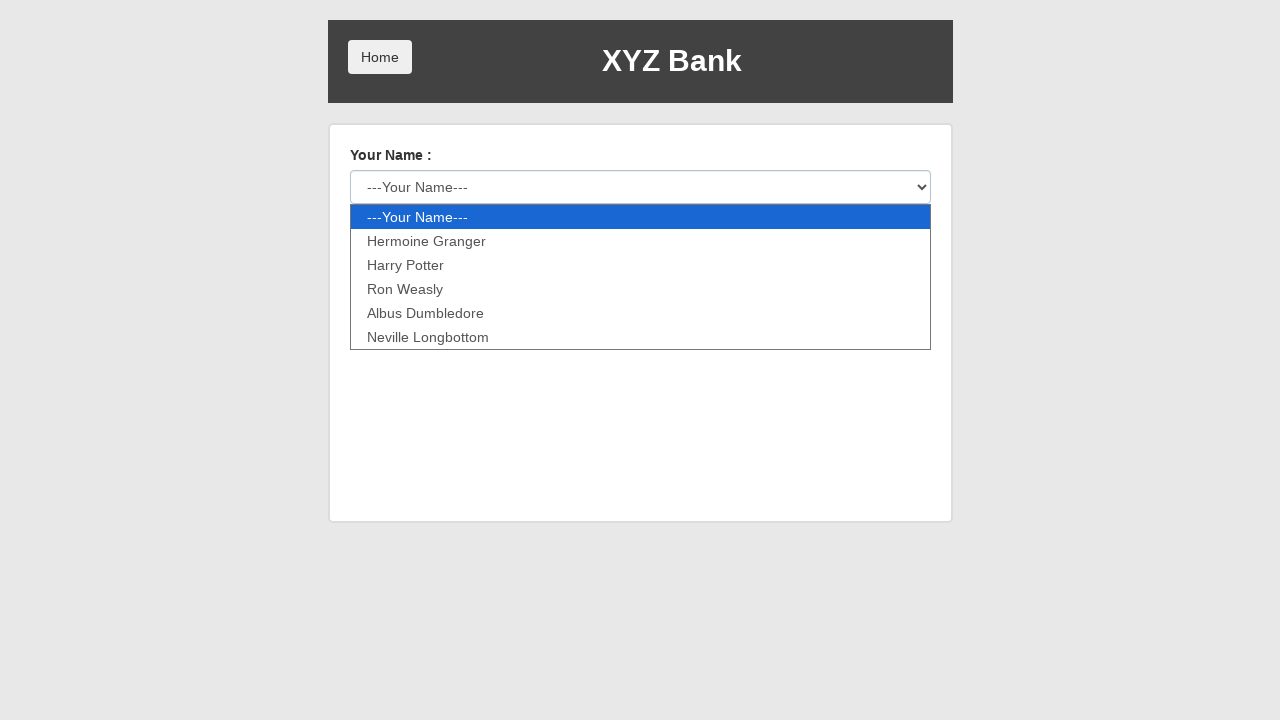

Selected first customer from dropdown (index 1) on select
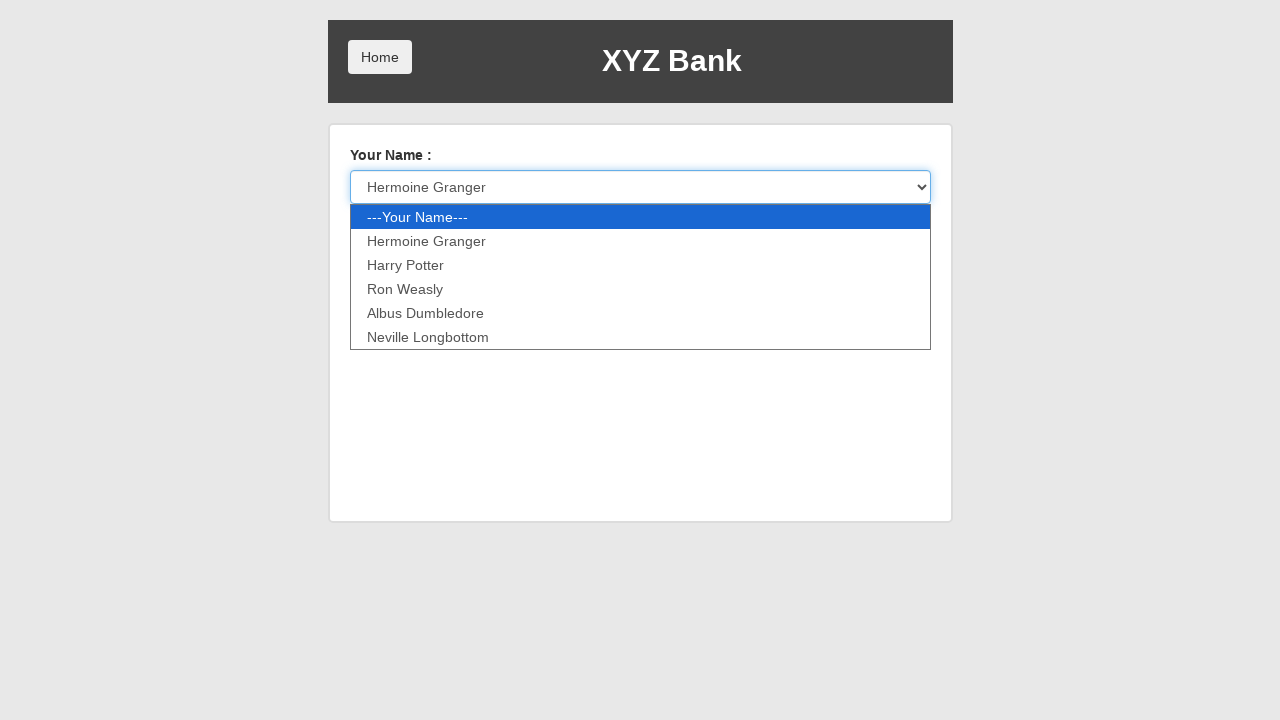

Clicked on page header/title area at (672, 60) on strong
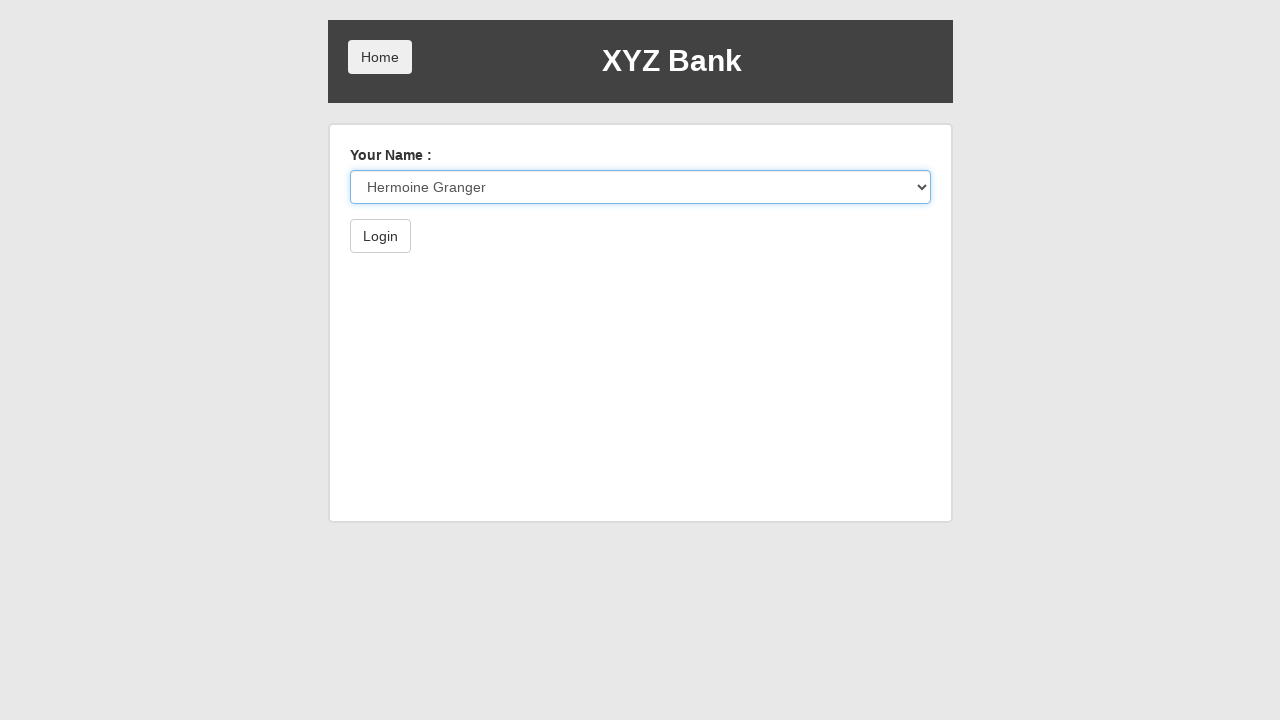

Clicked Login button to authenticate at (380, 236) on button:has-text('Login')
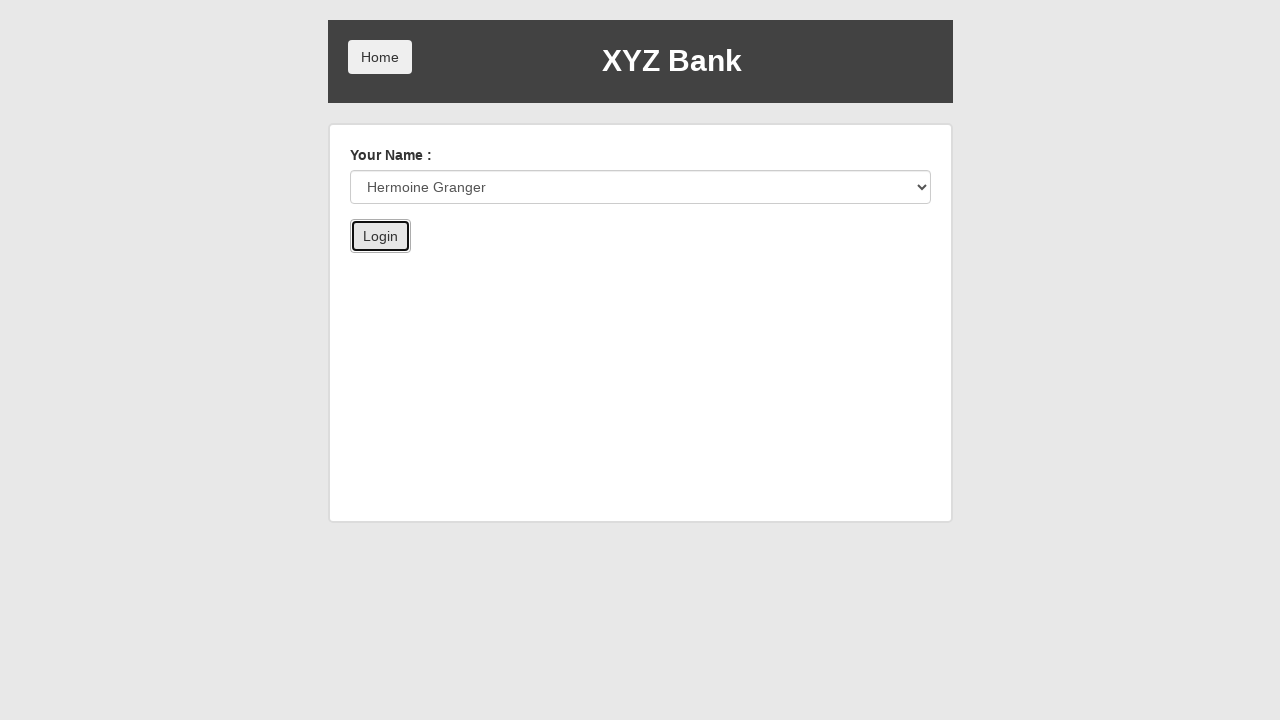

Waited 2 seconds for login to complete
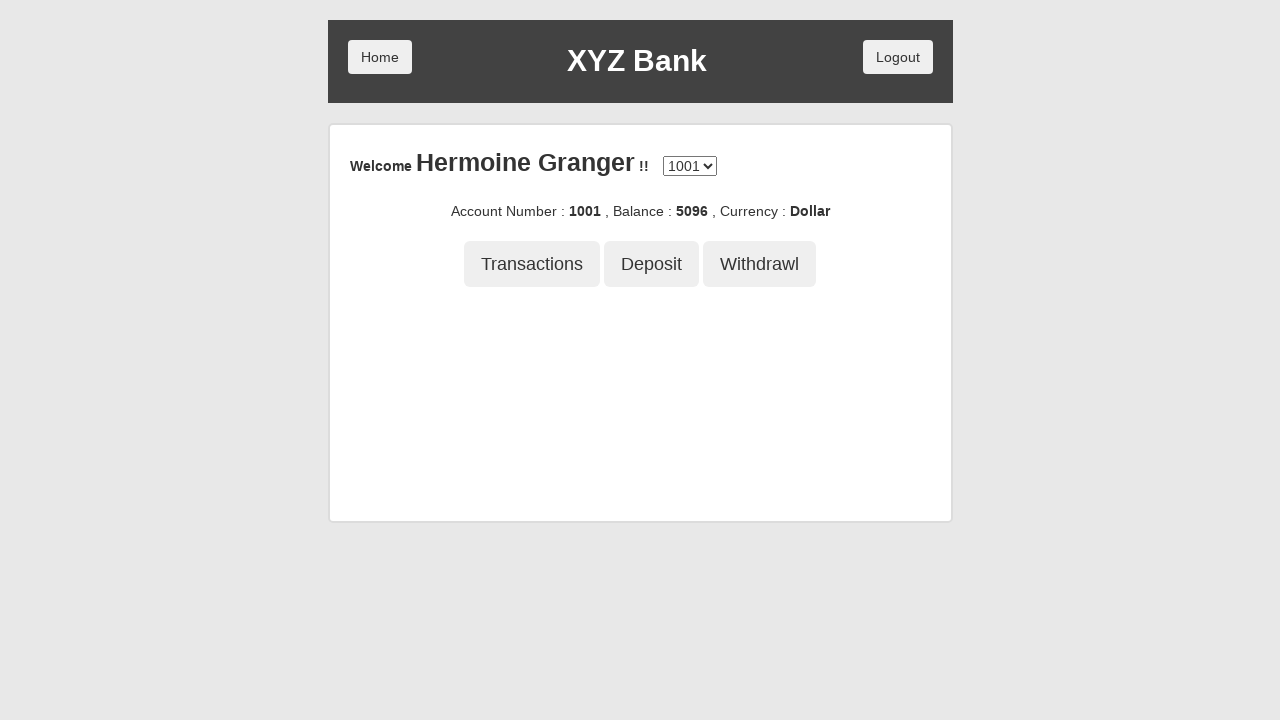

Clicked Logout button to sign out at (898, 57) on button:has-text('Logout')
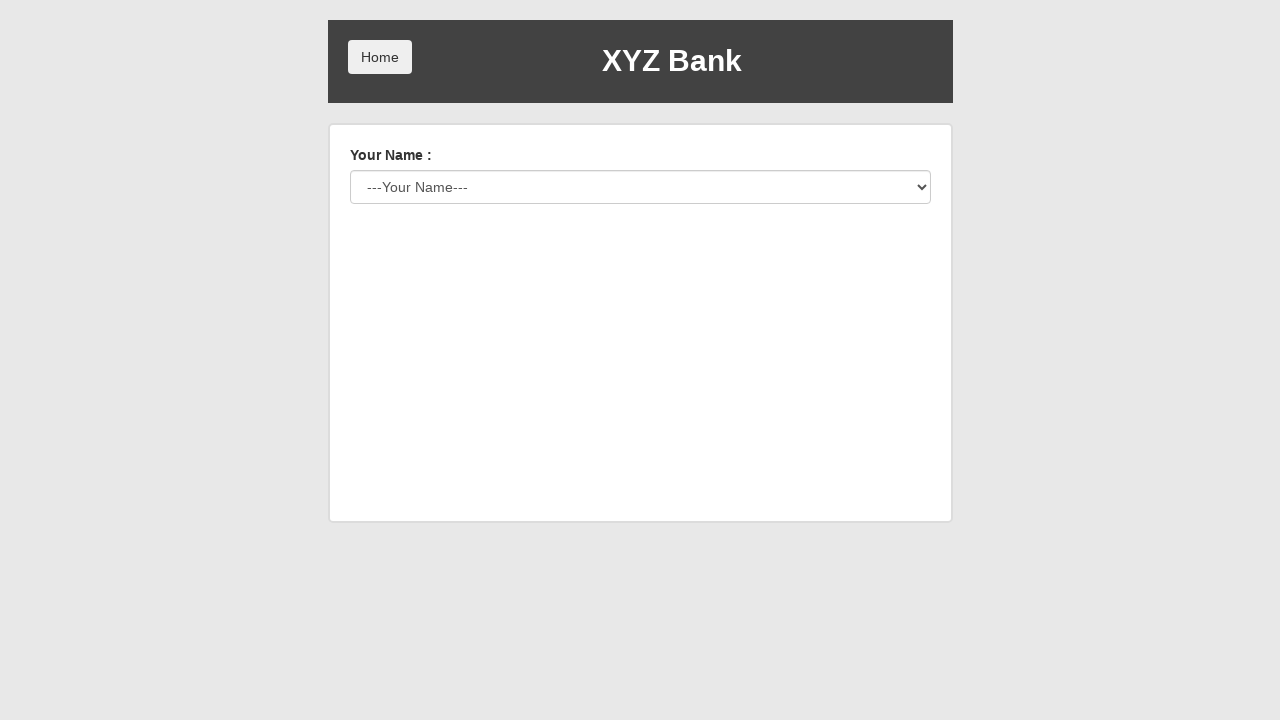

Waited 2 seconds for logout to complete
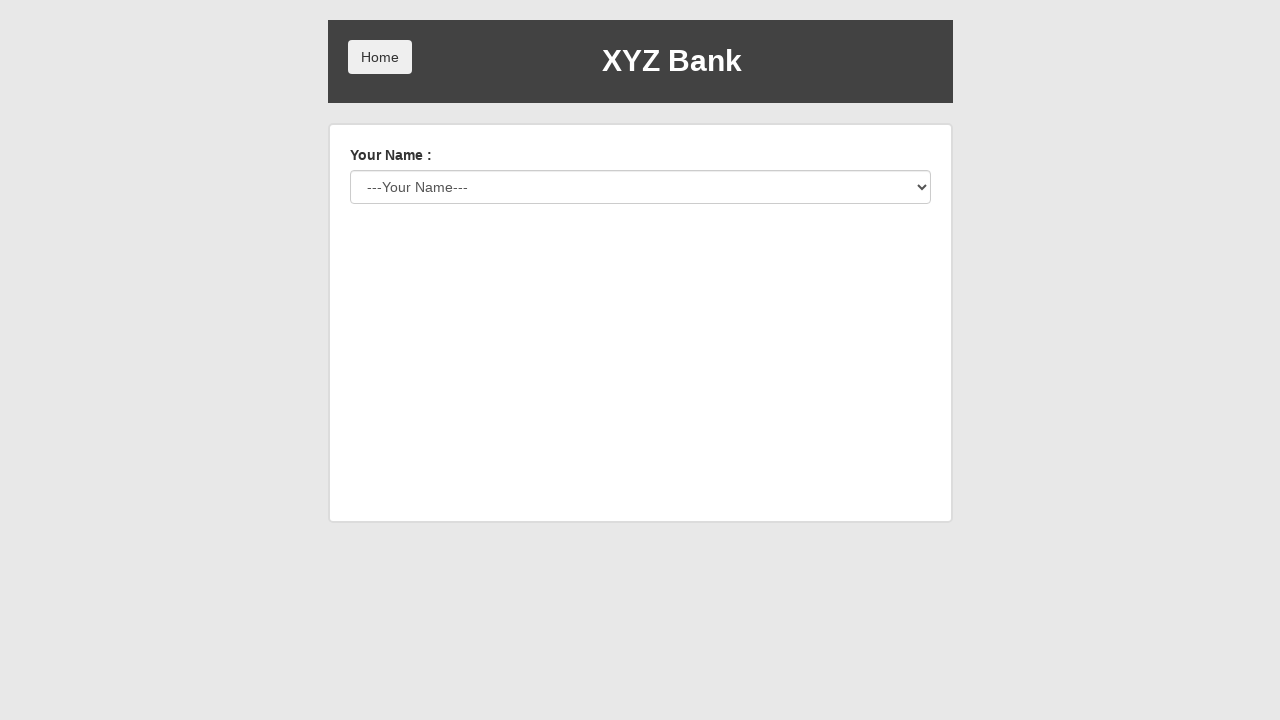

Clicked Home button to navigate home at (380, 57) on button:has-text('Home')
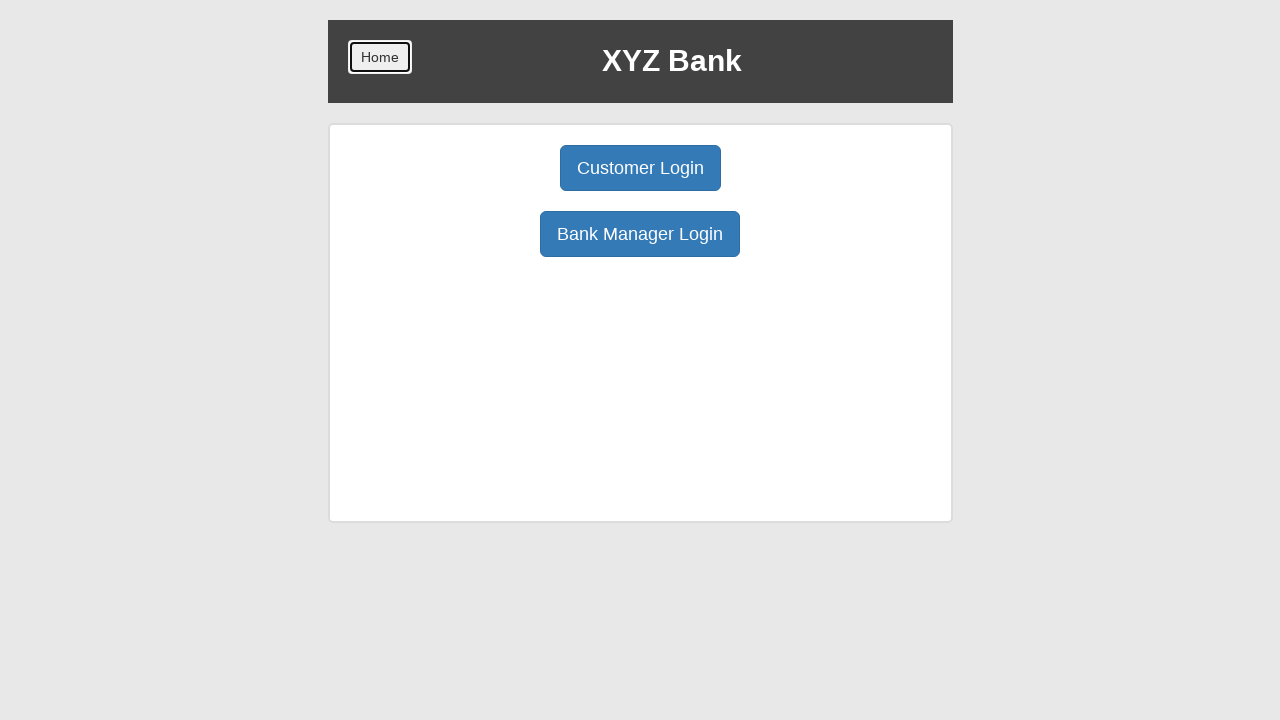

Waited 2 seconds for home page to load
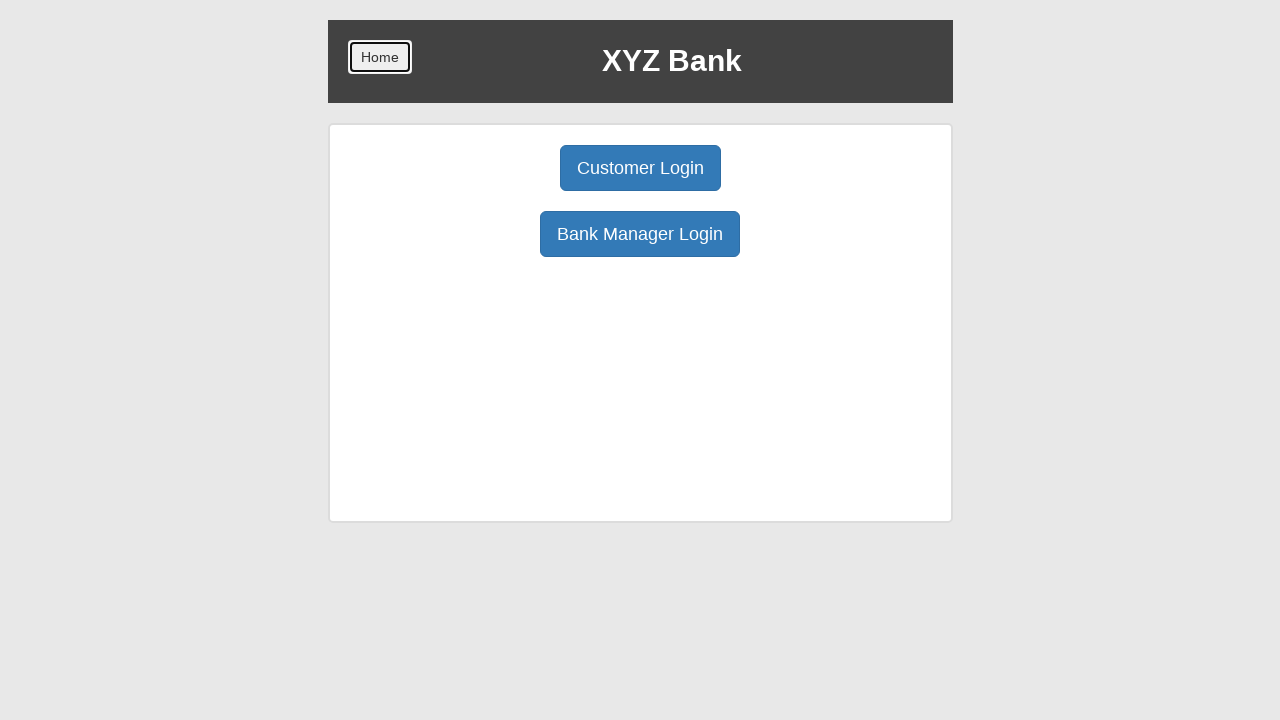

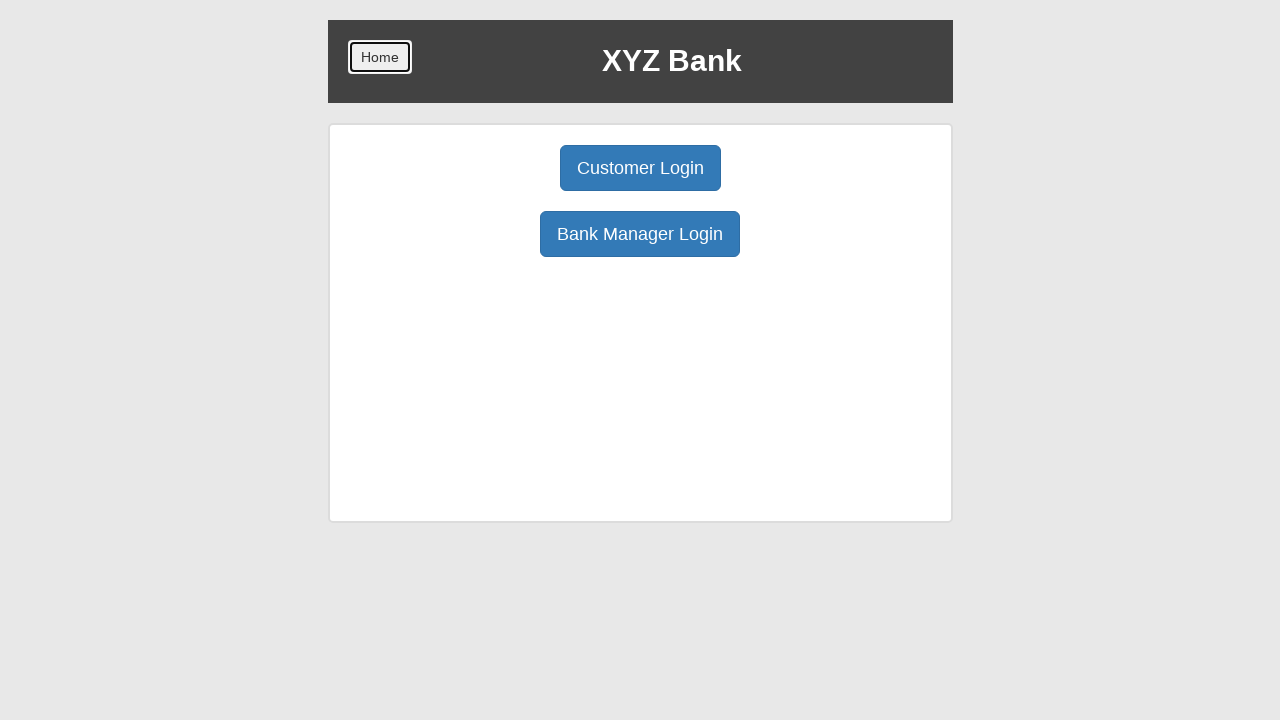